Tests that adding empty fields in the calculator results in 0

Starting URL: https://testsheepnz.github.io/BasicCalculator

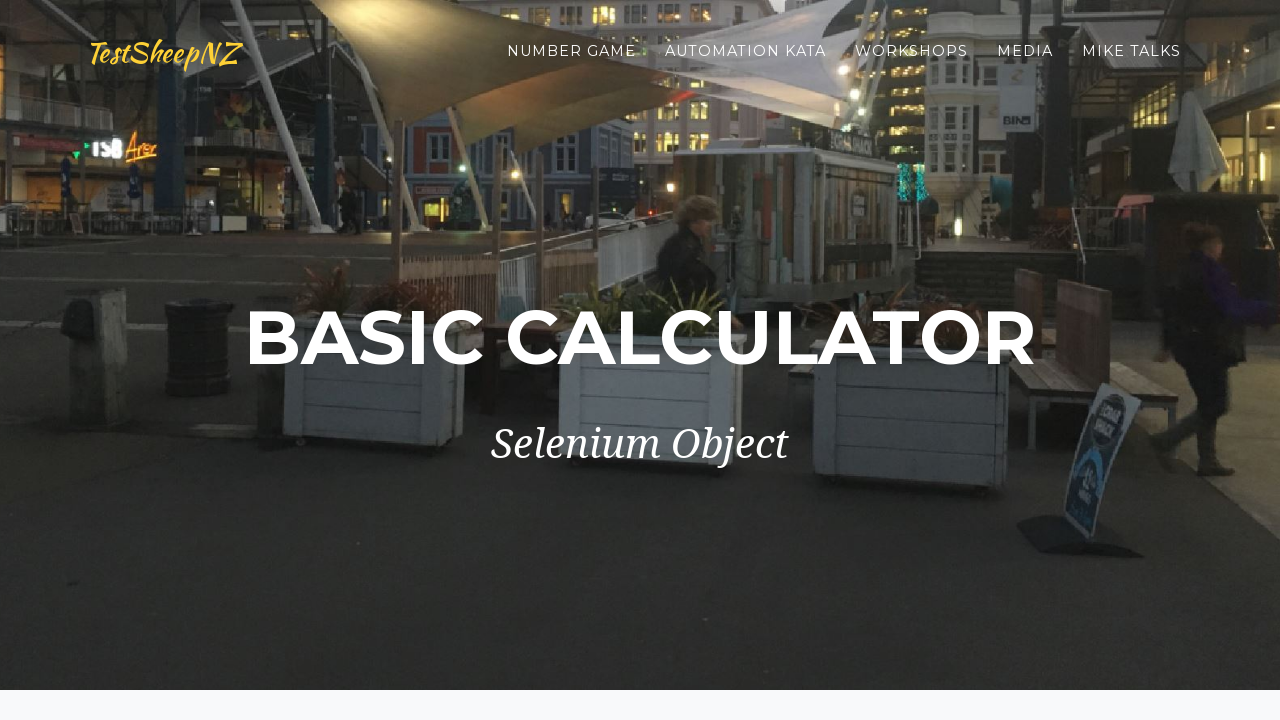

Selected 'Prototype' build version on #selectBuild
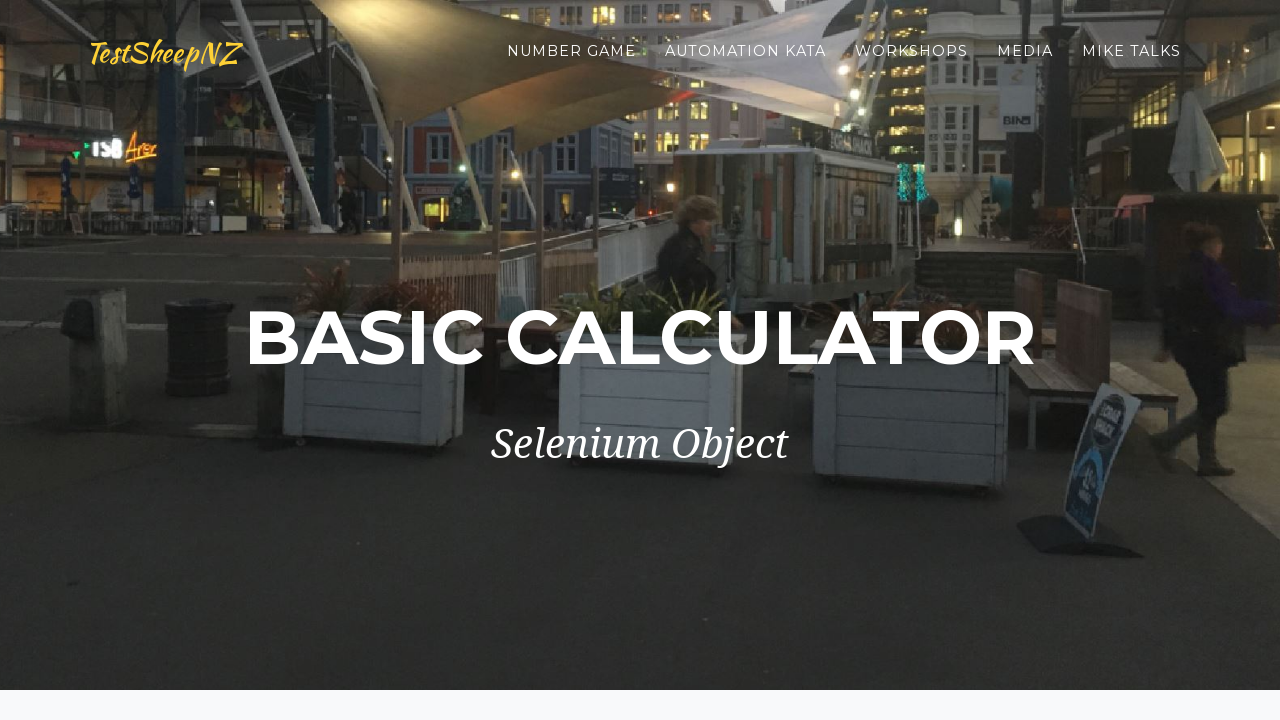

Left first number field empty on #number1Field
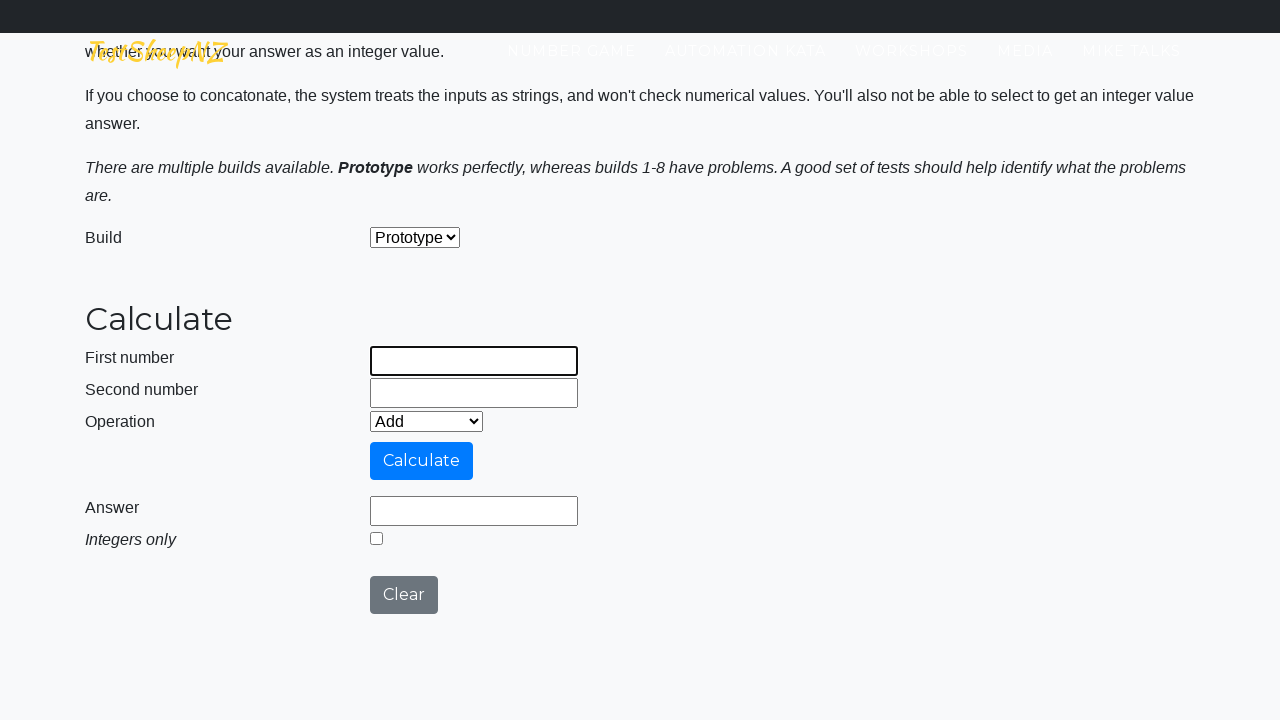

Left second number field empty on #number2Field
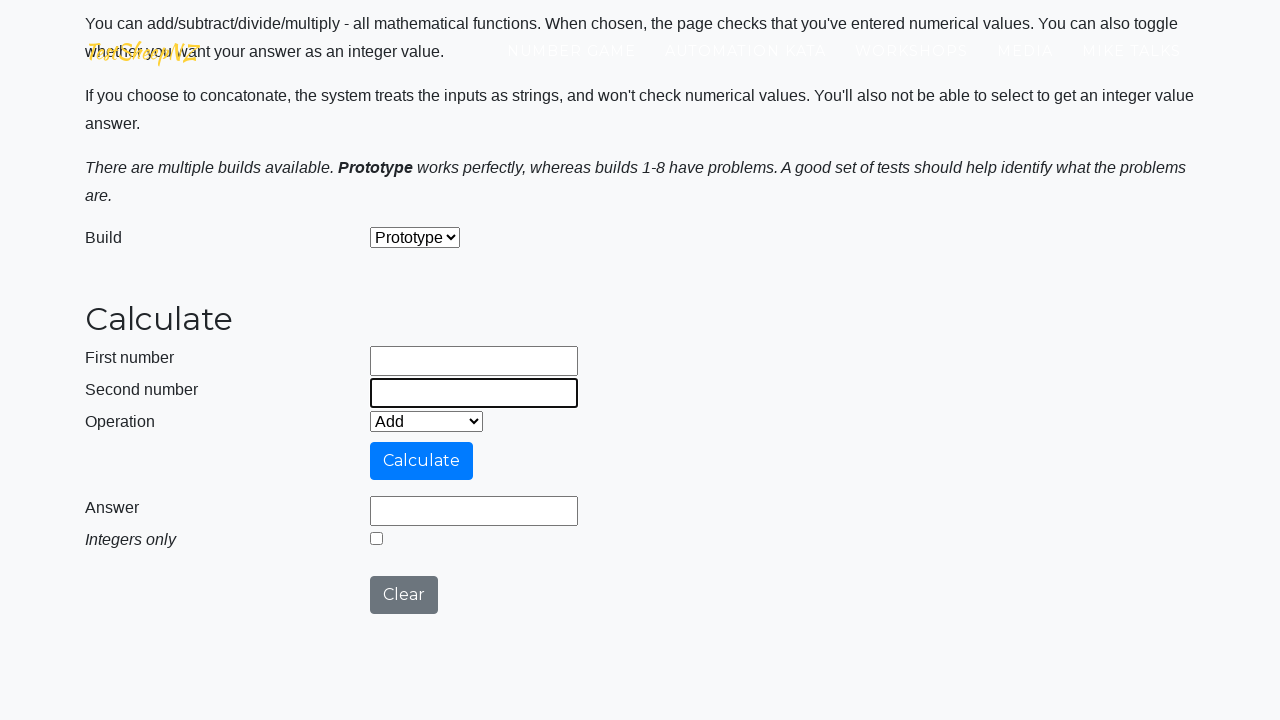

Selected 'Add' operation from dropdown on #selectOperationDropdown
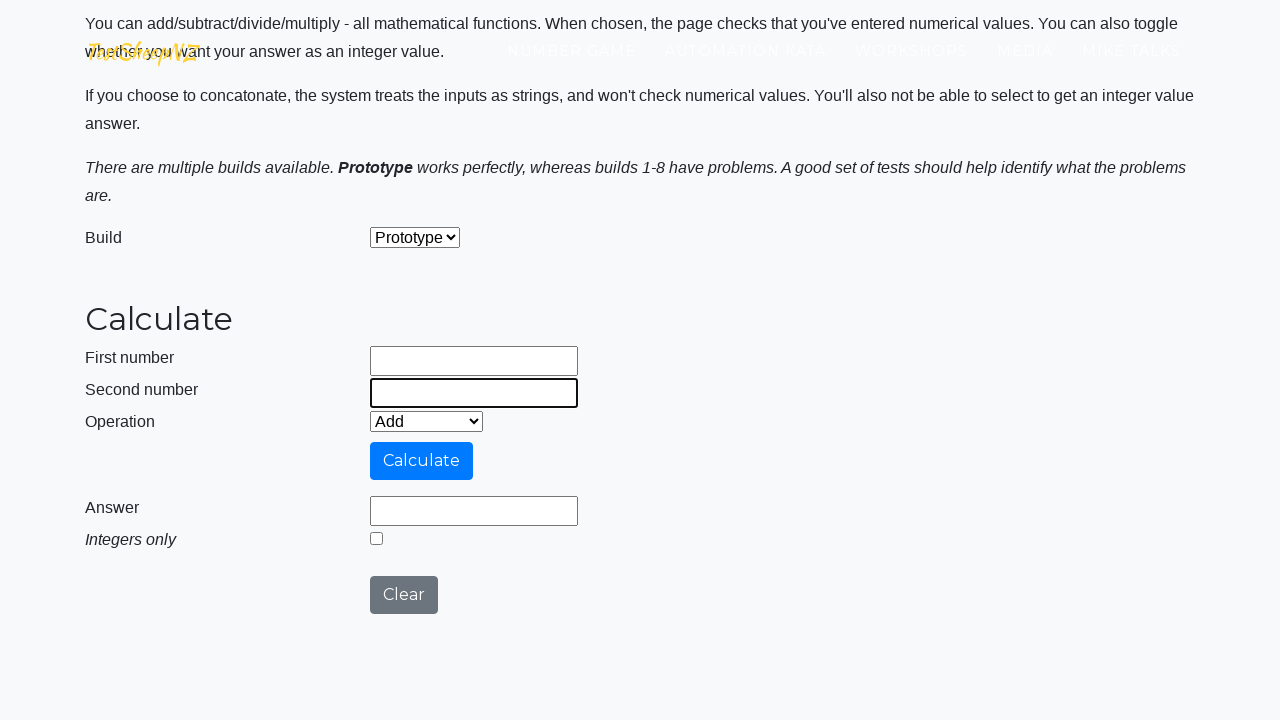

Clicked calculate button at (422, 461) on #calculateButton
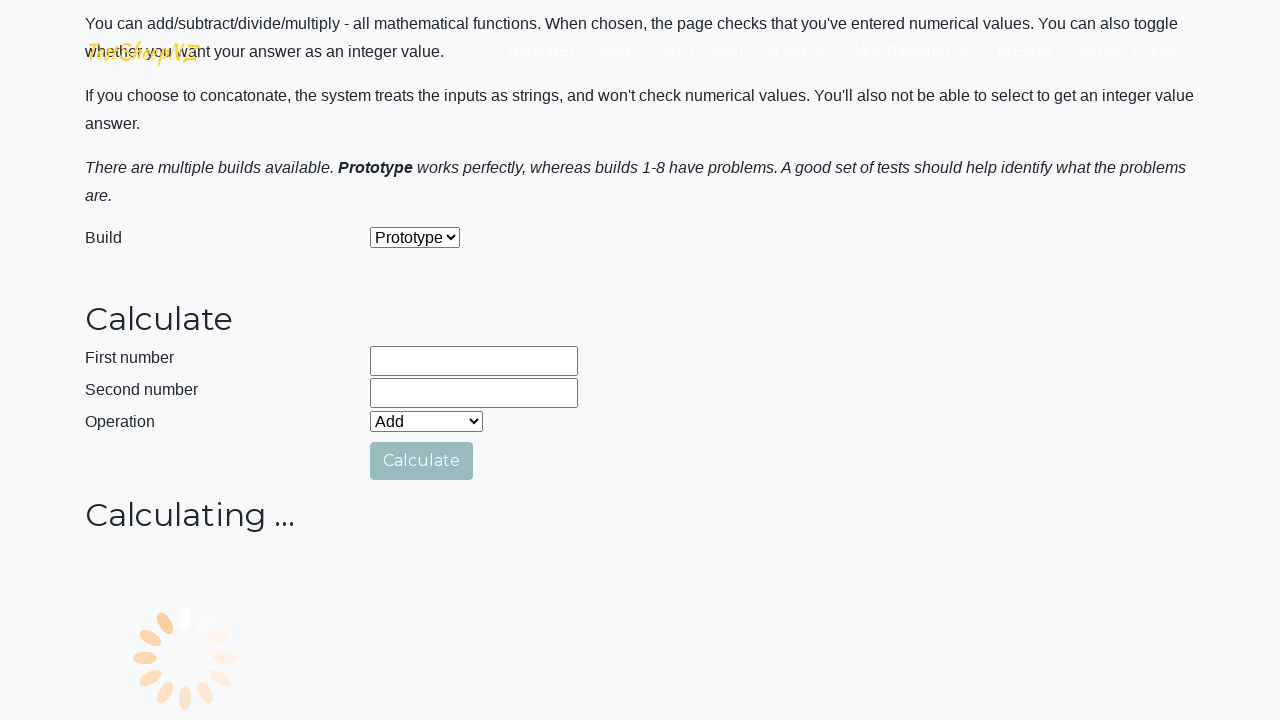

Answer field appeared with result
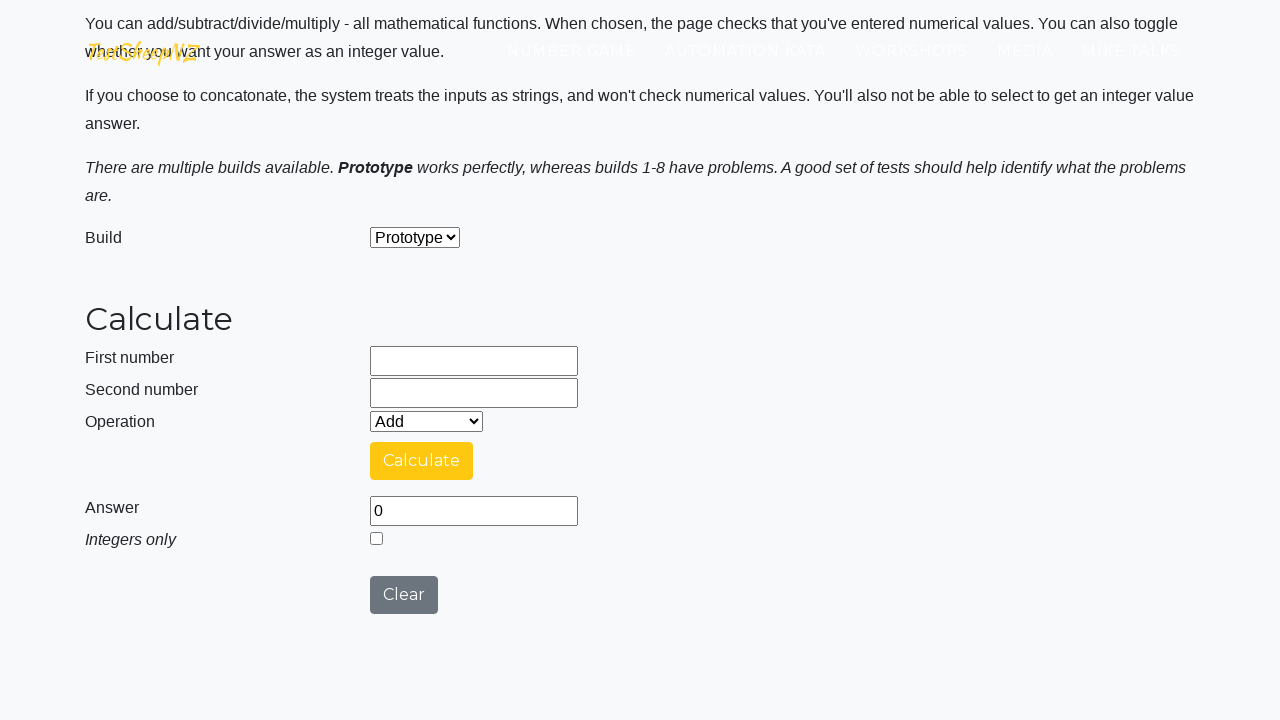

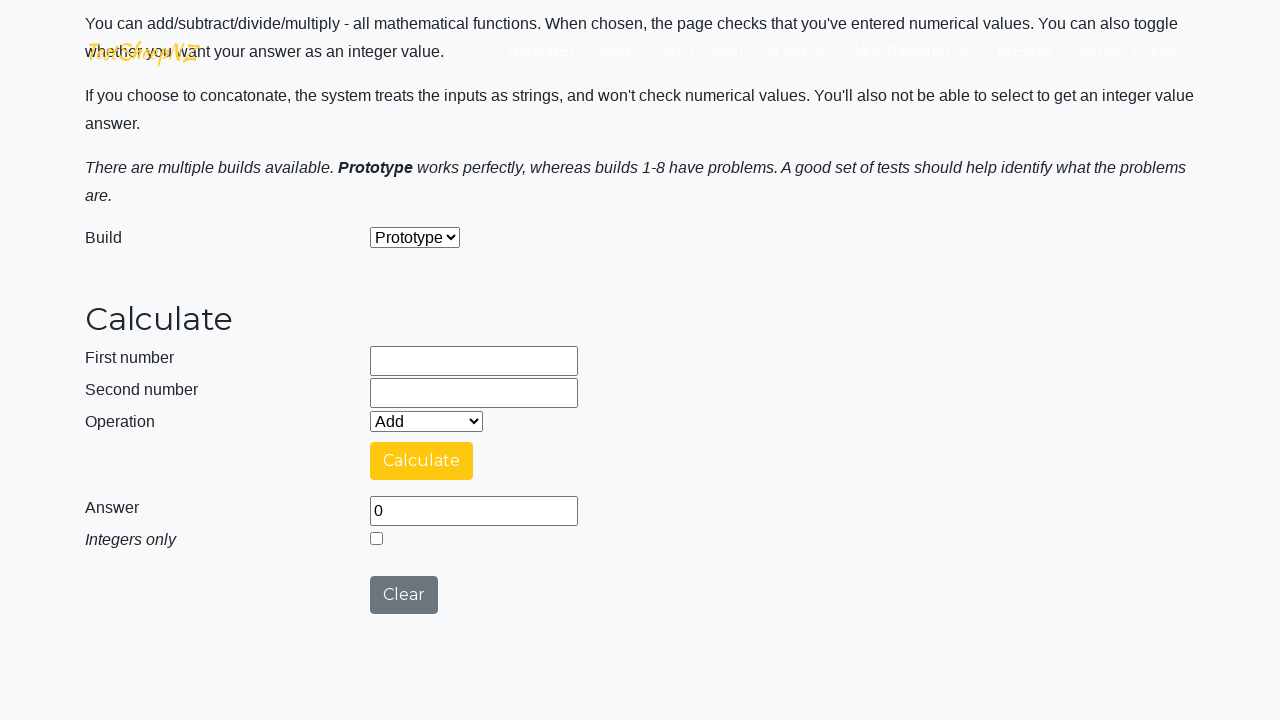